Tests registration form on registration1.html by filling out required fields and submitting the form

Starting URL: http://suninjuly.github.io/registration1.html

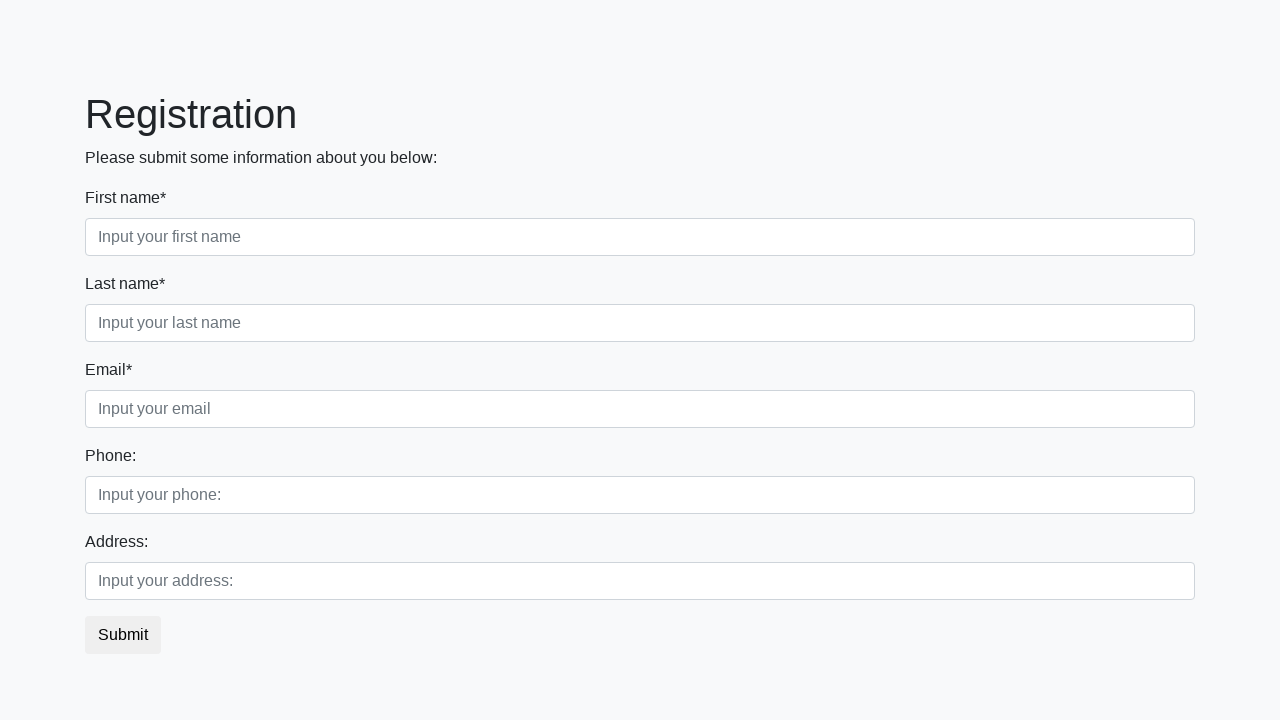

Filled first name field with 'John' on .first_block .first
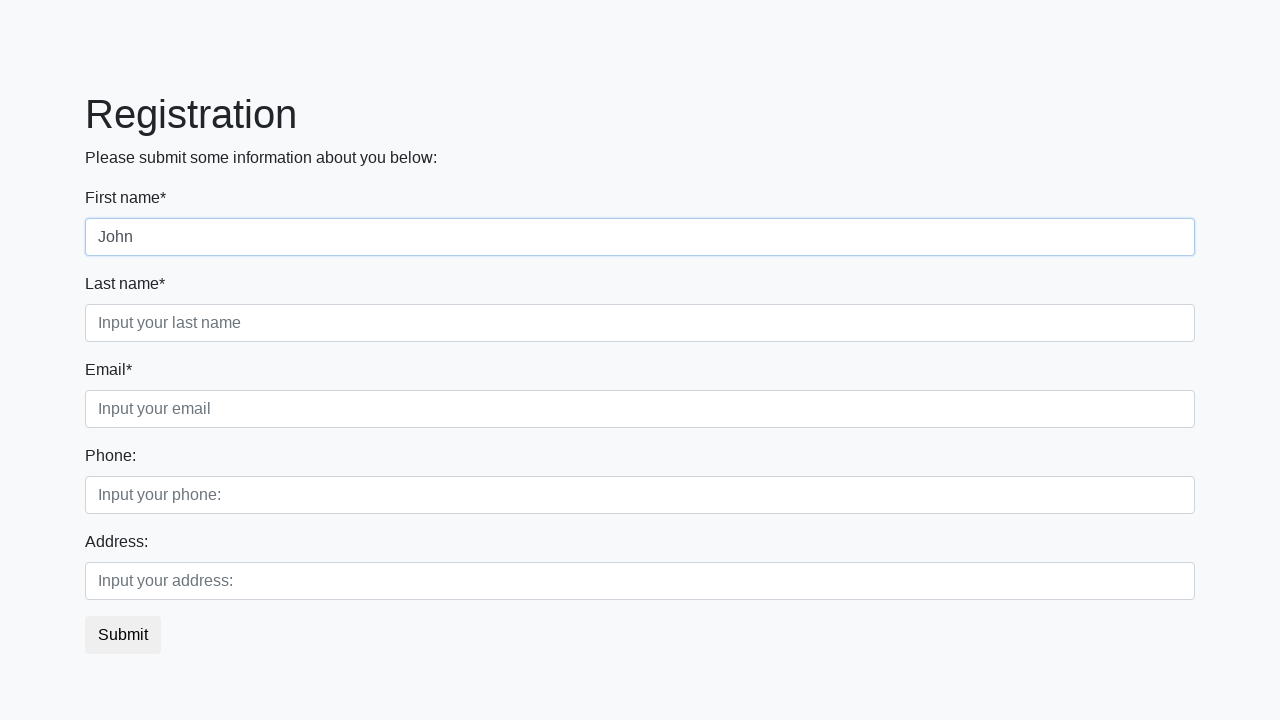

Filled last name field with 'Doe' on .first_block .second
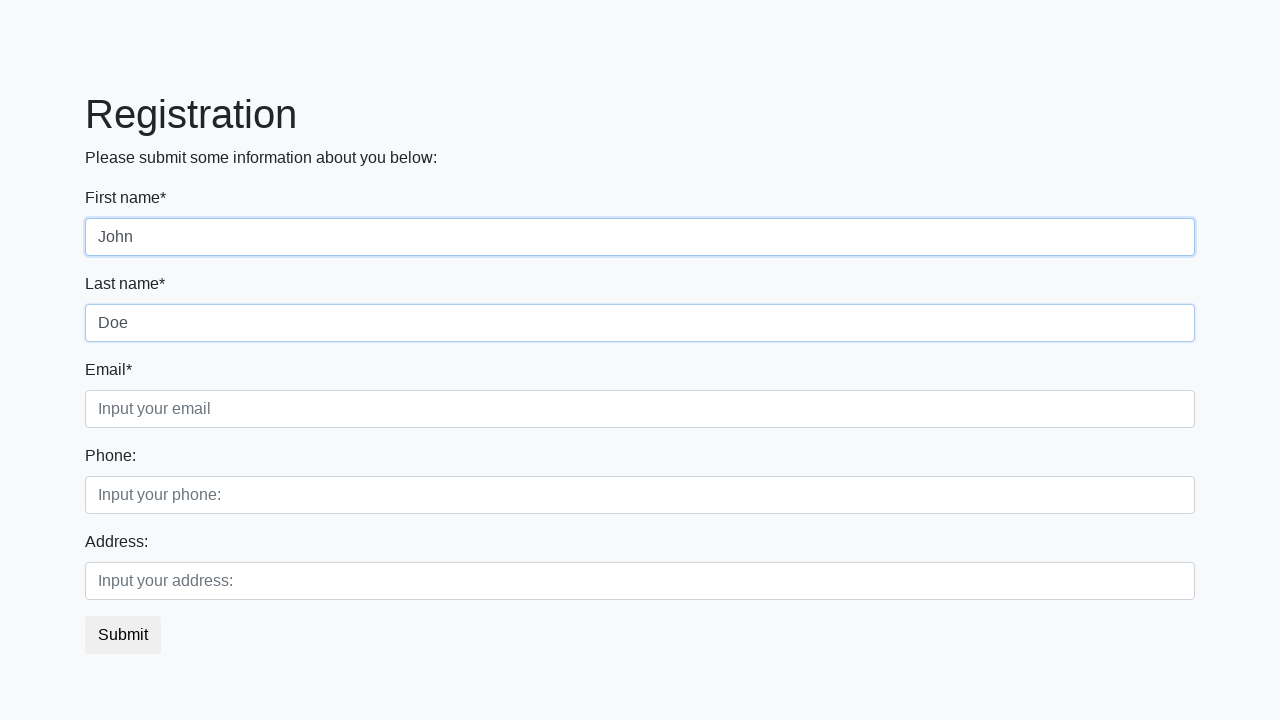

Filled email field with 'john.doe@example.com' on .first_block .third
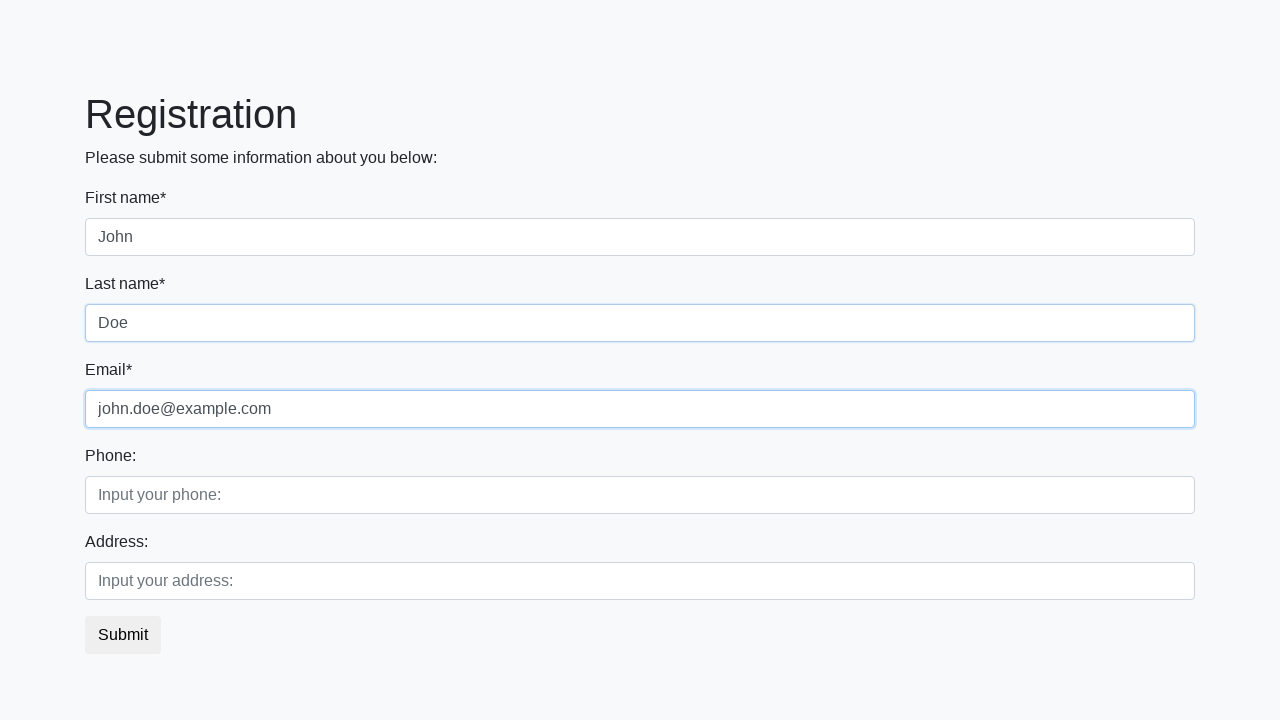

Filled phone number field with '1234567890' on .second_block .first
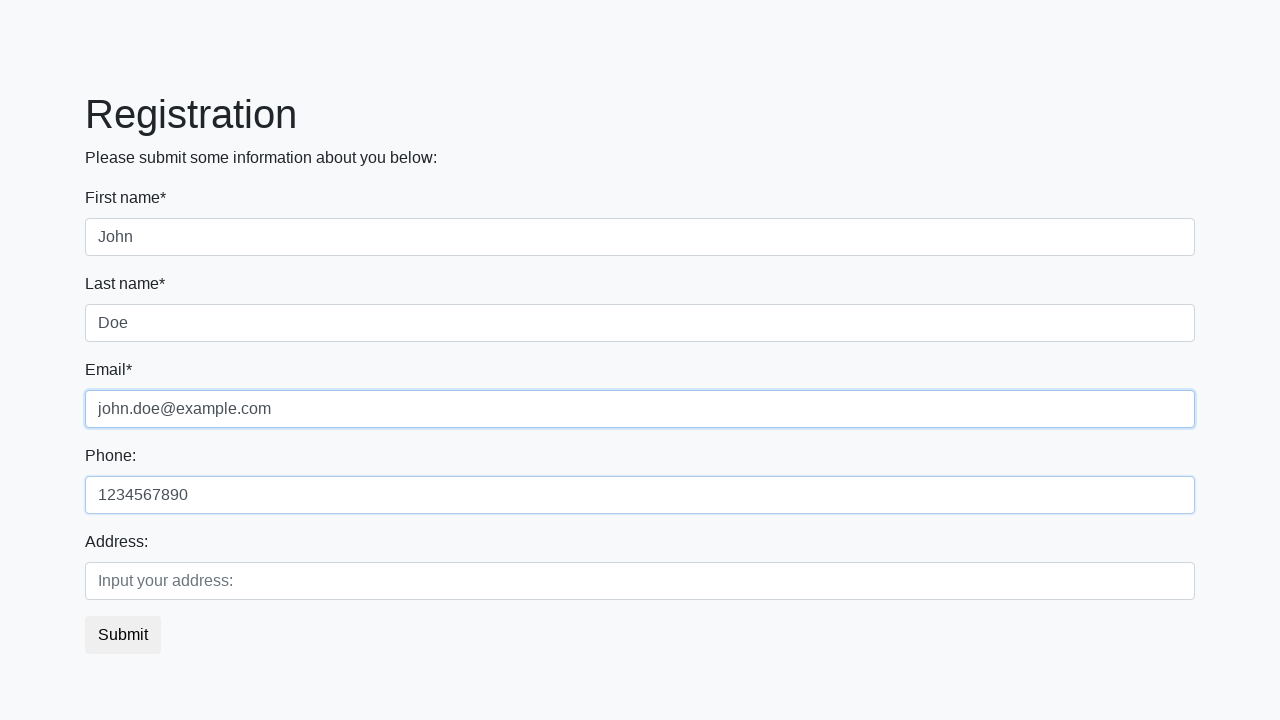

Filled address field with '123 Main Street' on .second_block .second
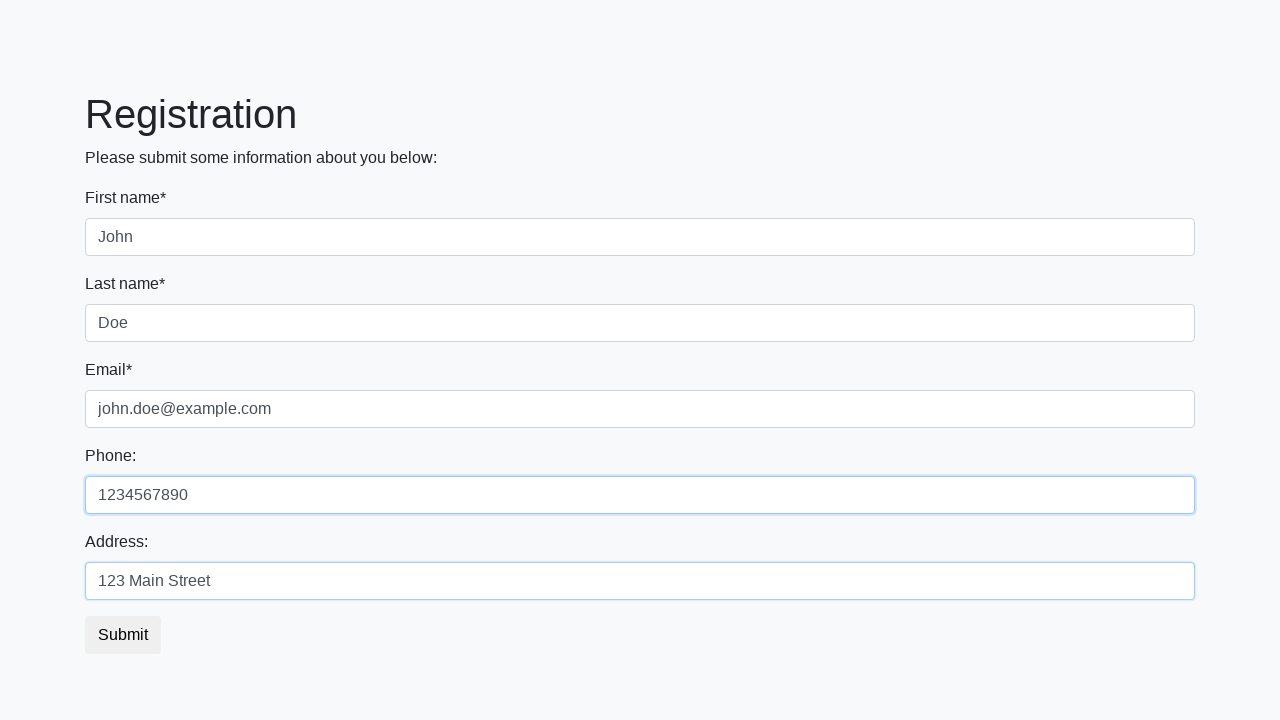

Clicked registration submit button at (123, 635) on button.btn
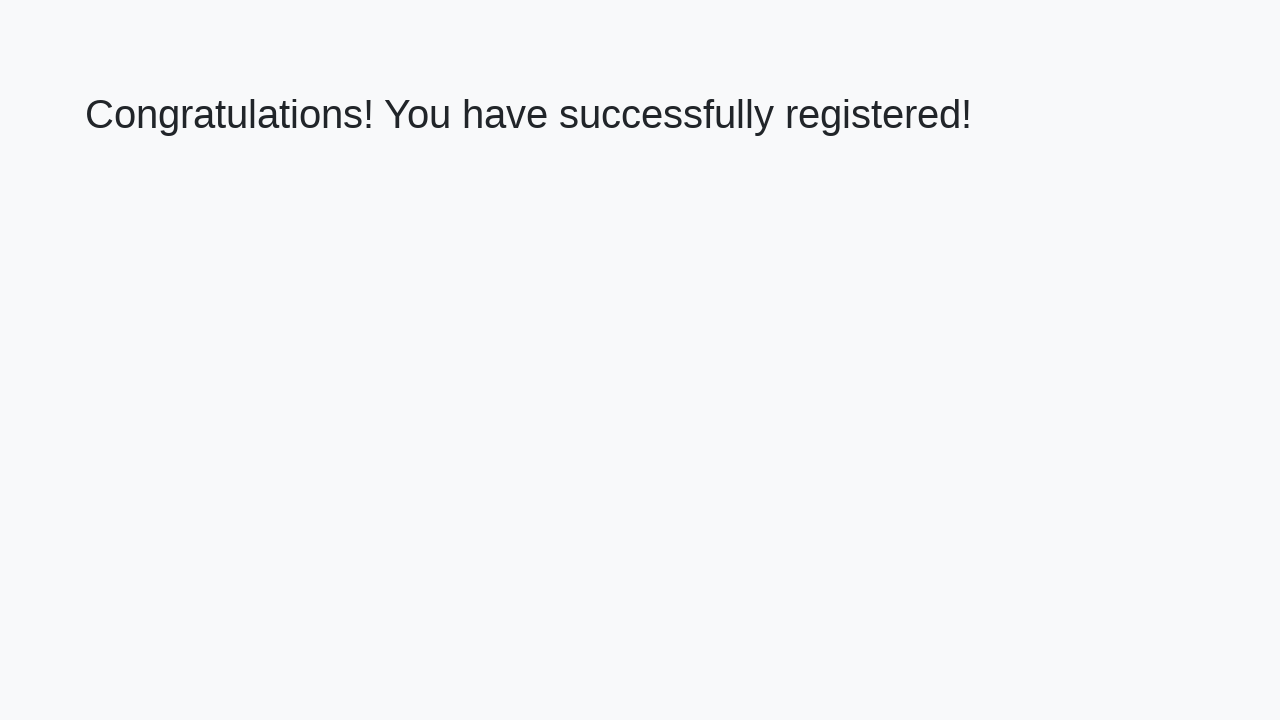

Success message heading appeared
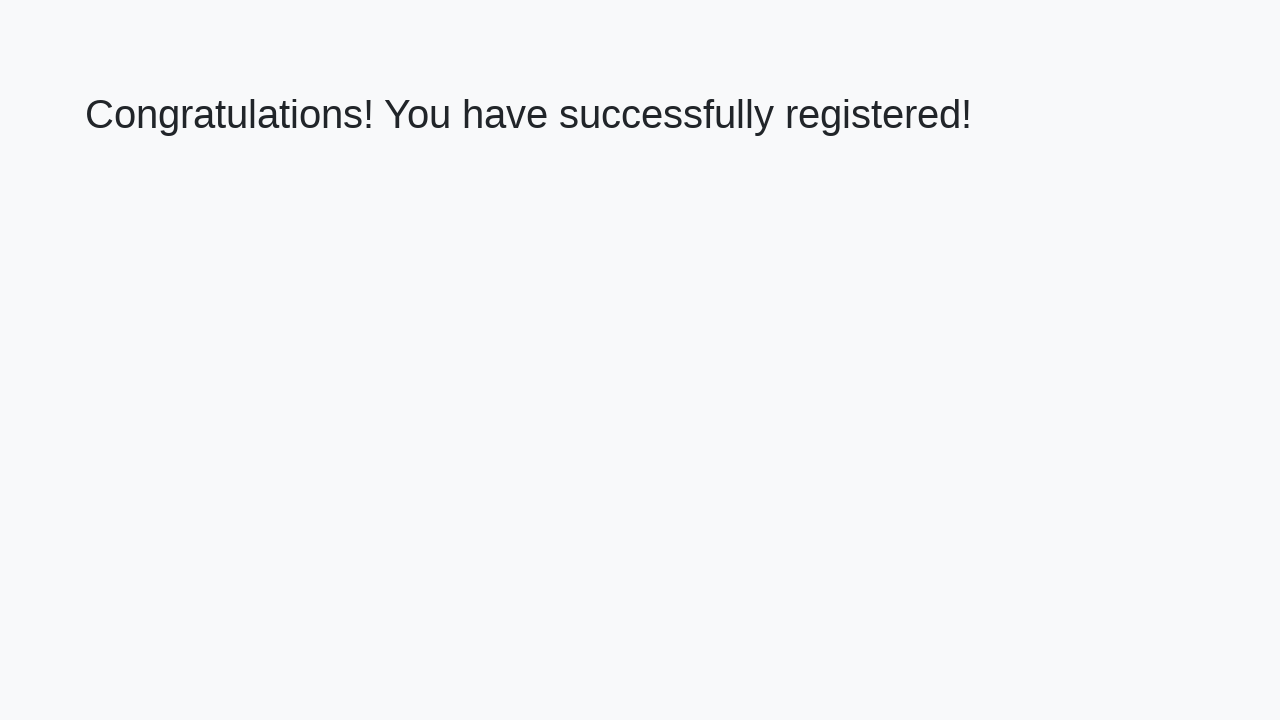

Retrieved success message: 'Congratulations! You have successfully registered!'
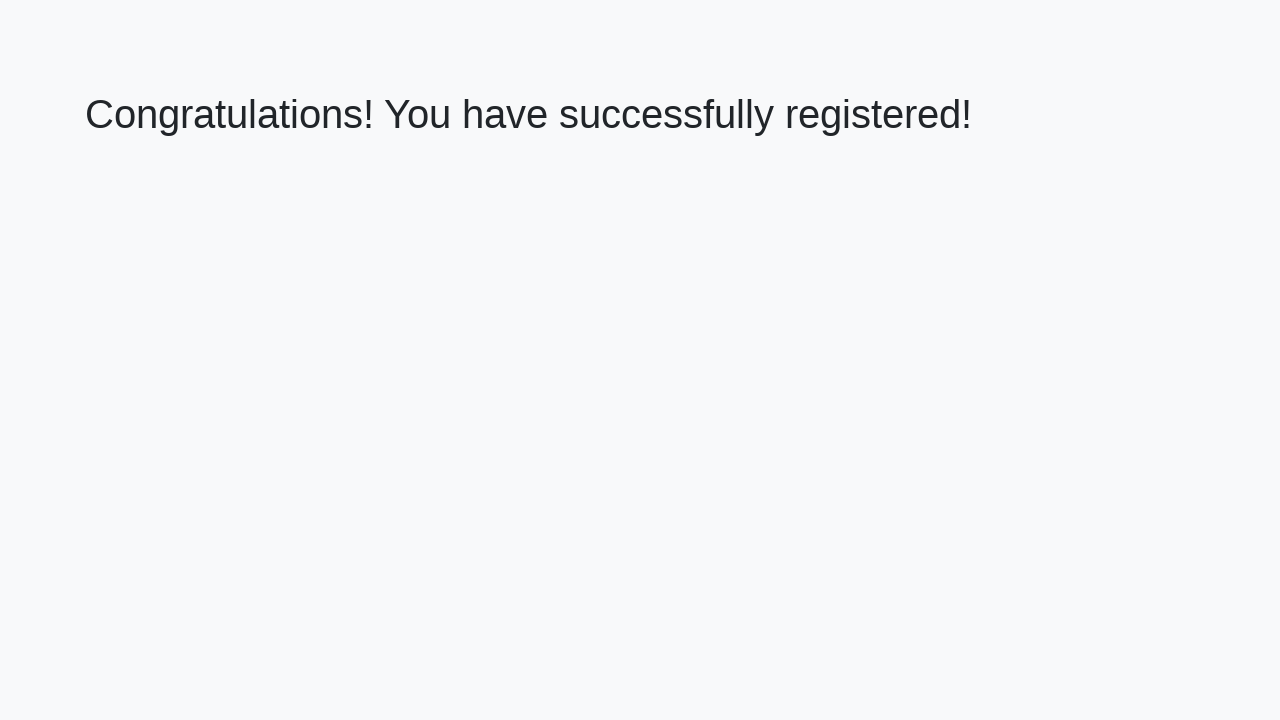

Verified success message text matches expected value
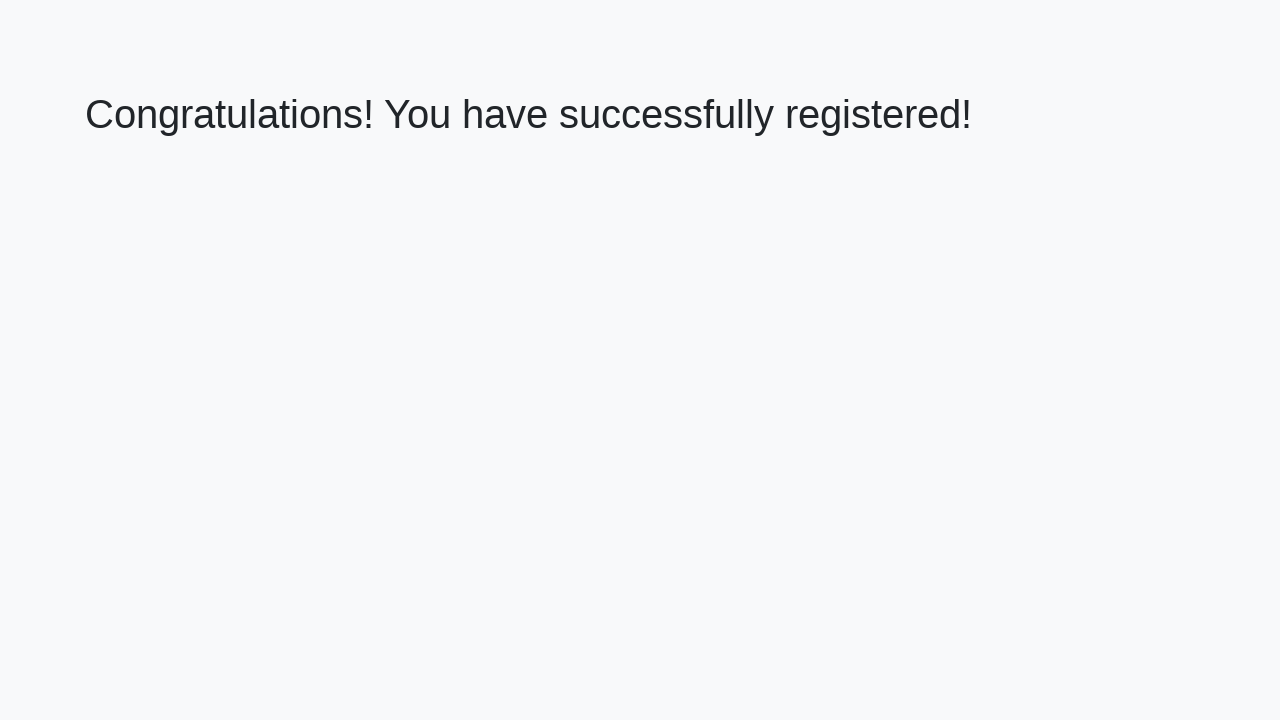

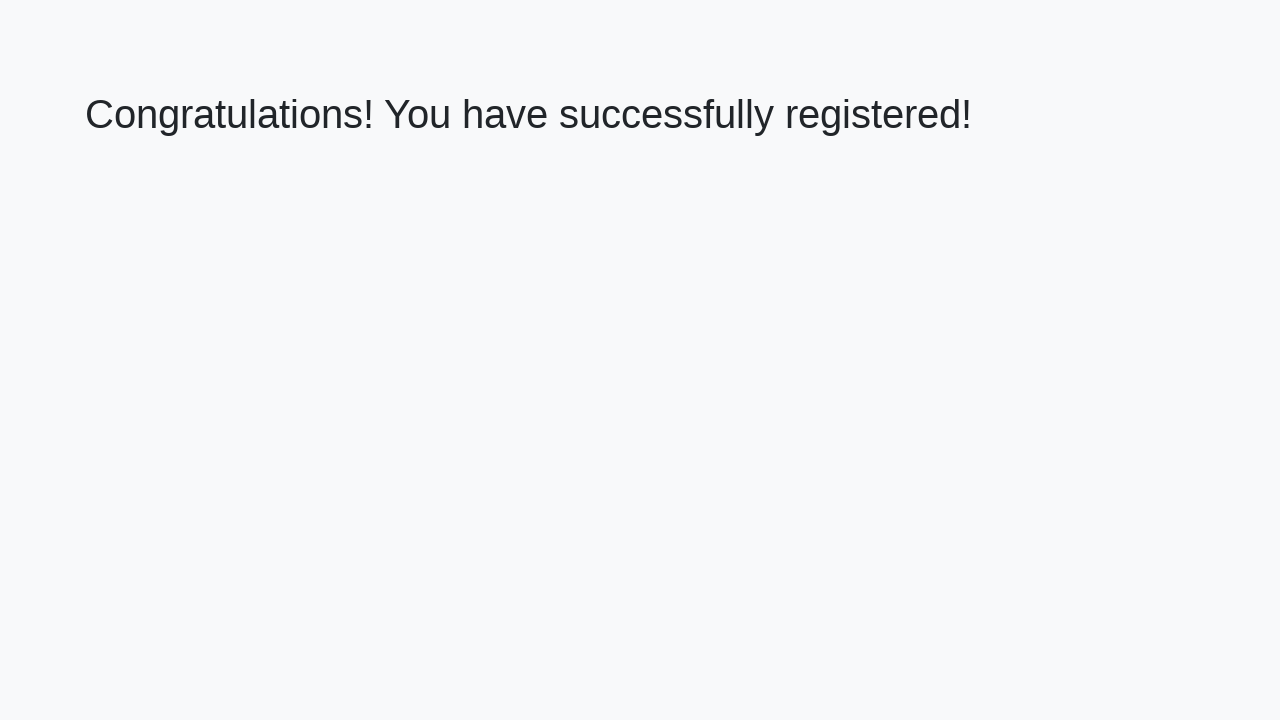